Scrolls to the Multiple Windows link element on the page

Starting URL: https://the-internet.herokuapp.com/

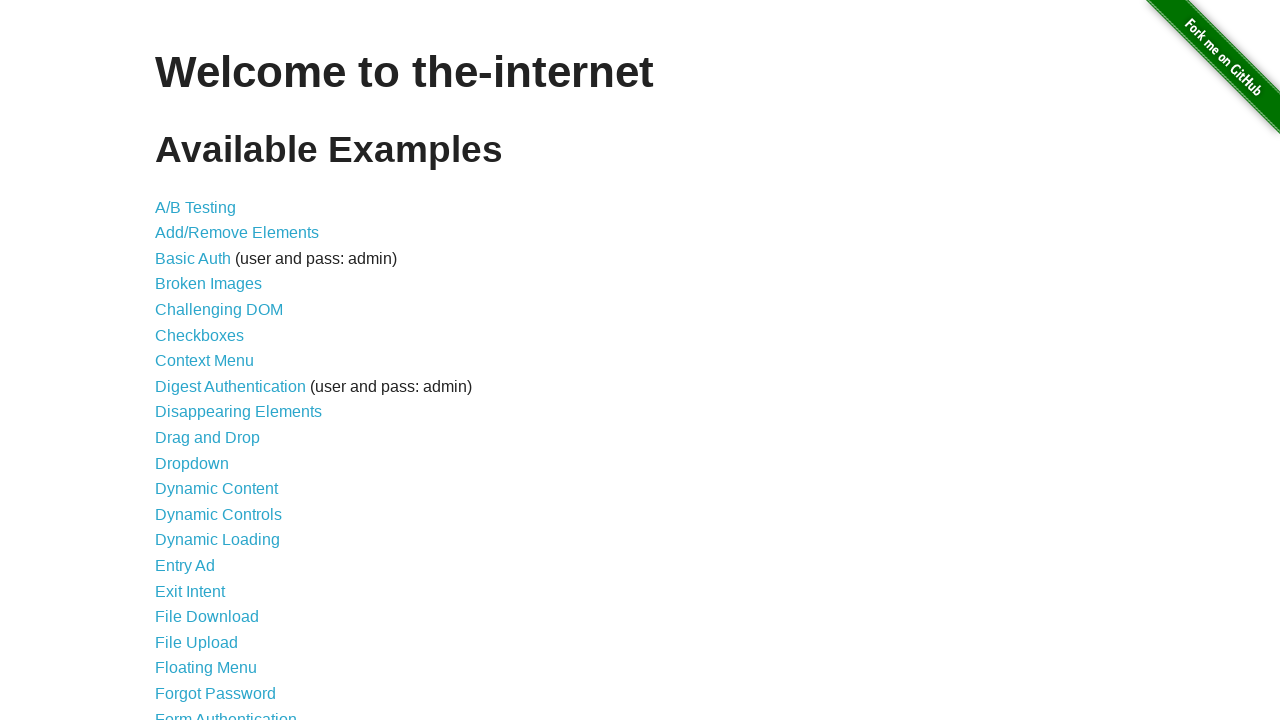

Located Multiple Windows link element on the page
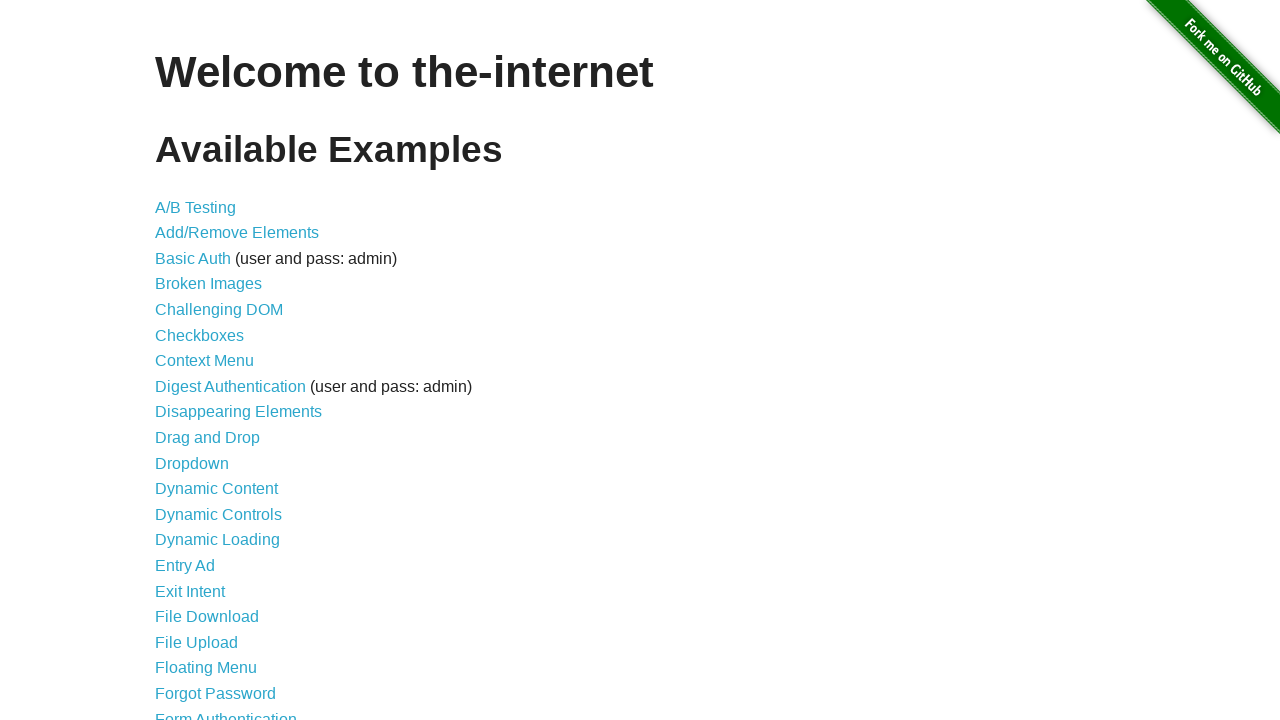

Scrolled to Multiple Windows link element
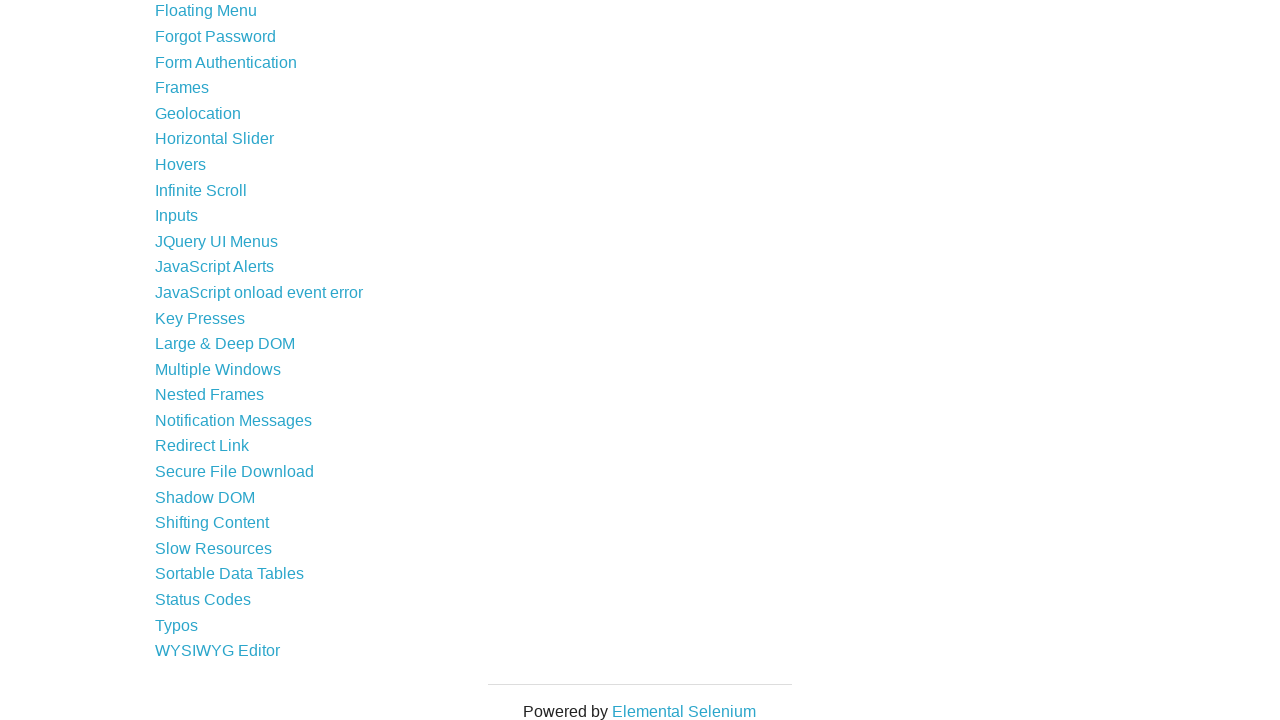

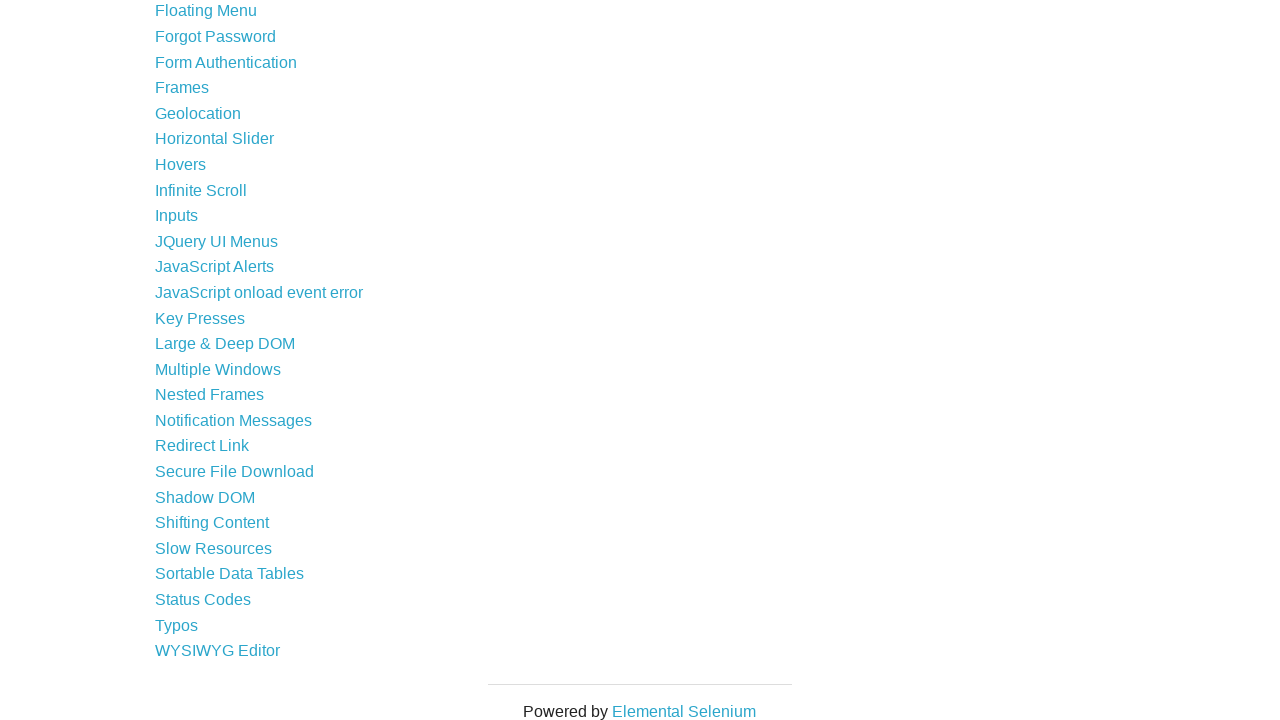